Tests a mathematical calculation form by reading two numbers, calculating their sum, selecting the result from a dropdown, and submitting the form

Starting URL: https://suninjuly.github.io/selects2.html

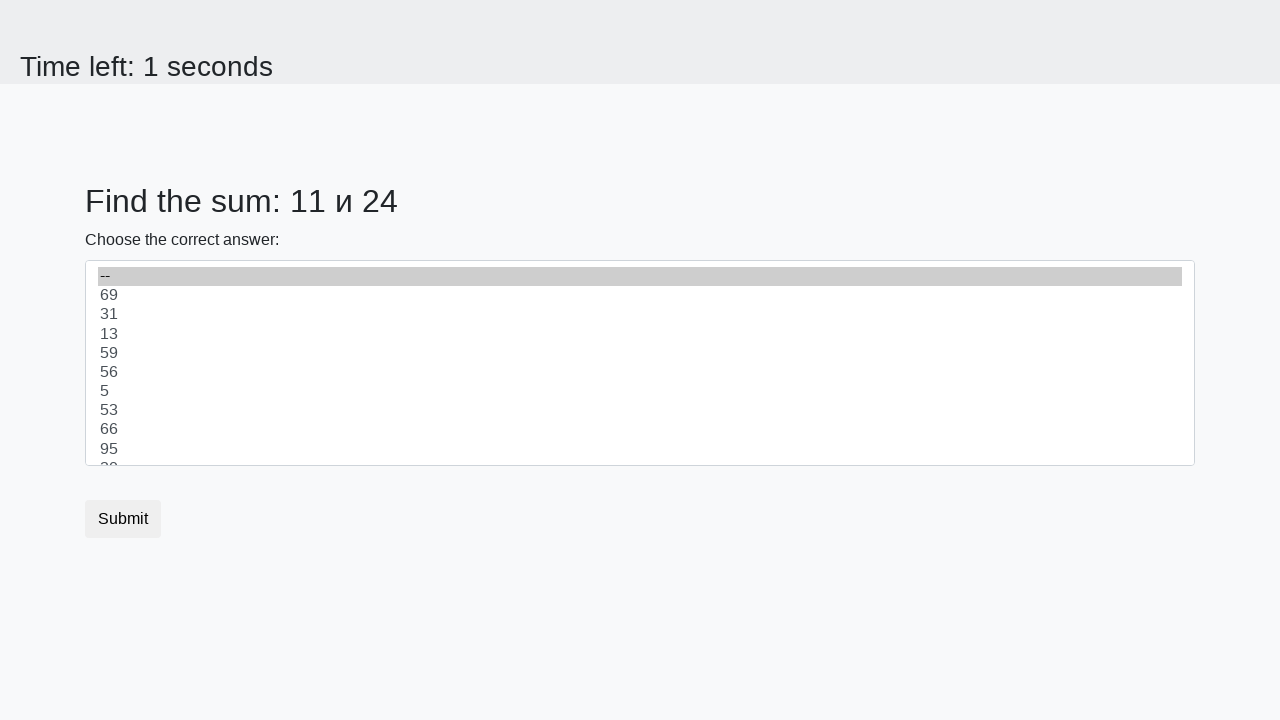

Read first number from form
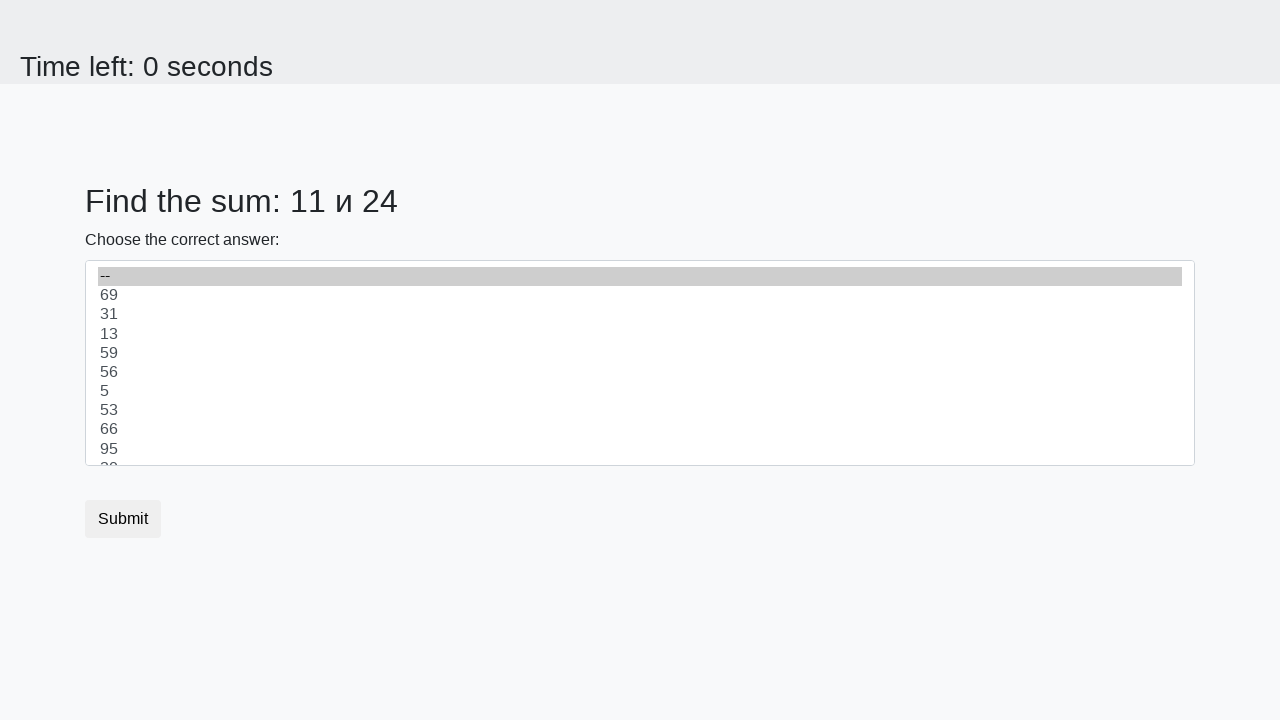

Read second number from form
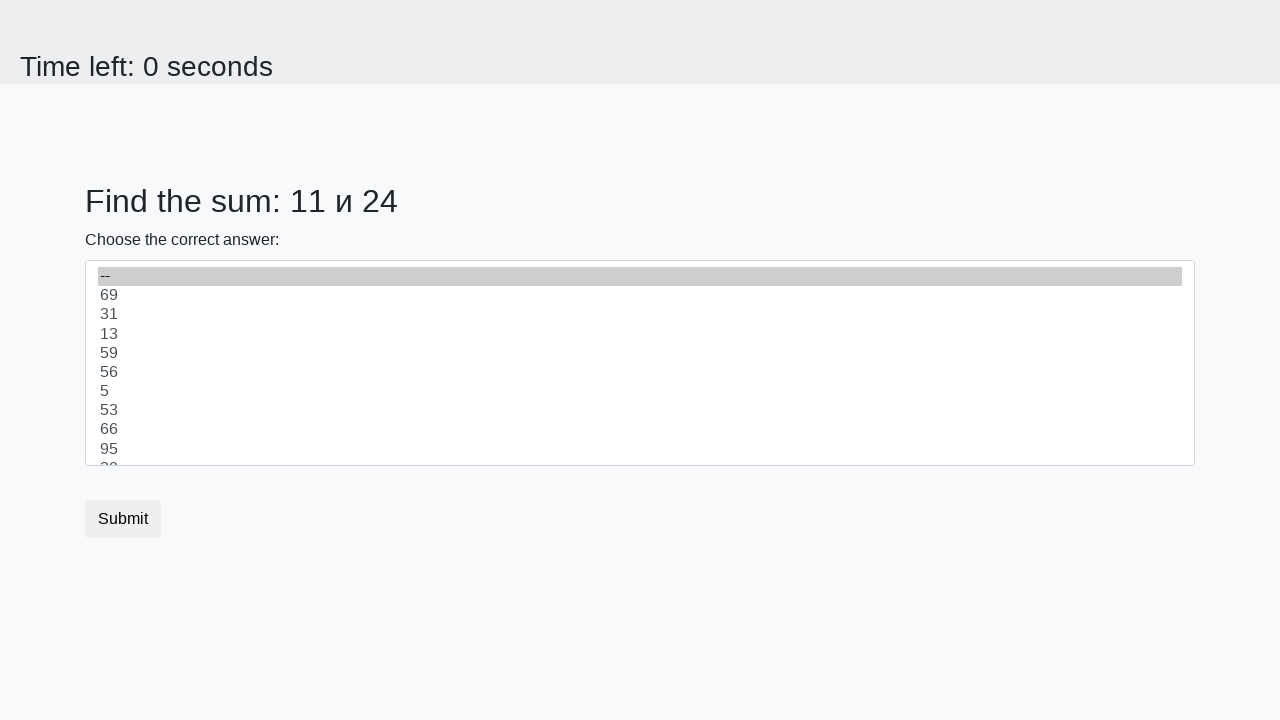

Calculated sum: 11 + 24 = 35
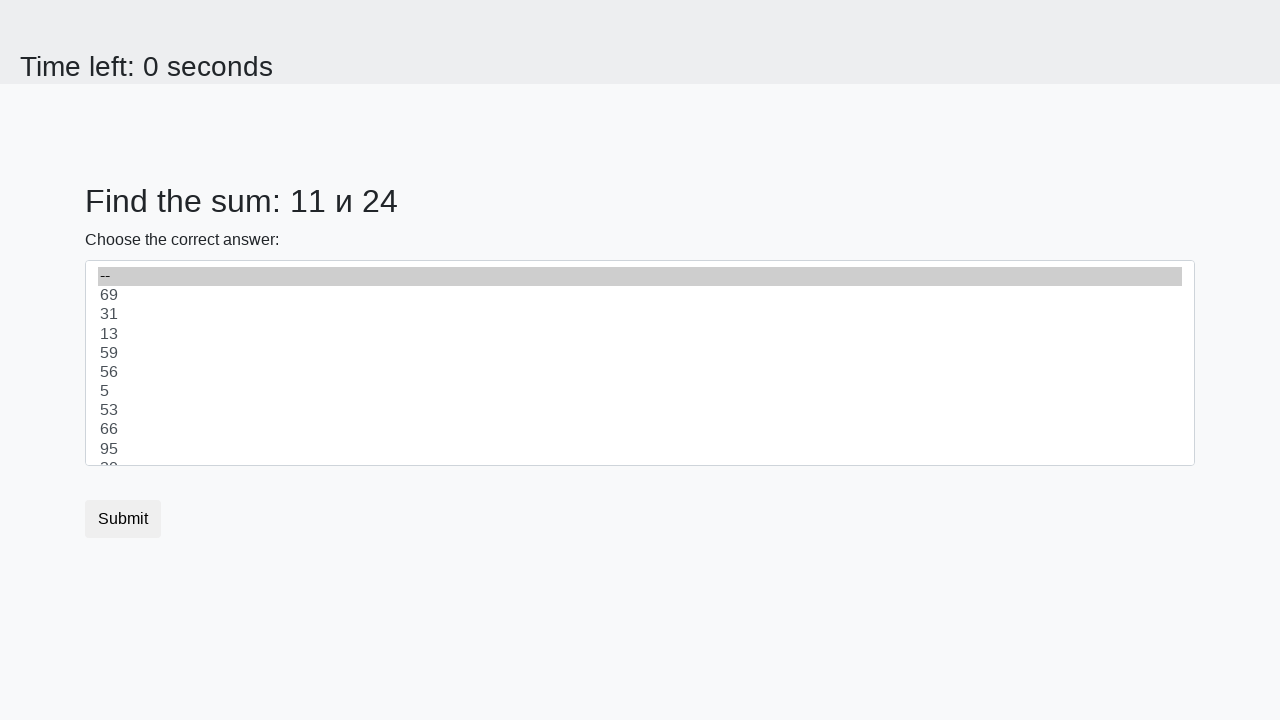

Clicked dropdown to open options at (640, 363) on #dropdown
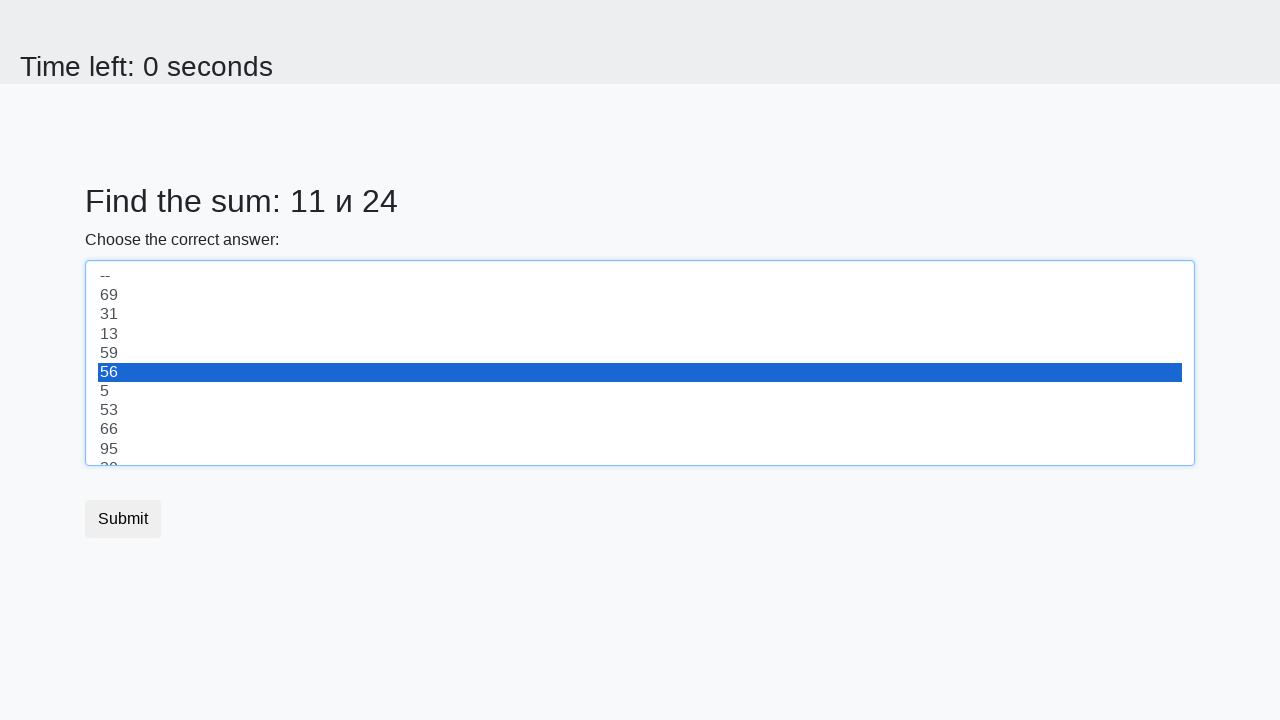

Selected calculated sum (35) from dropdown on #dropdown
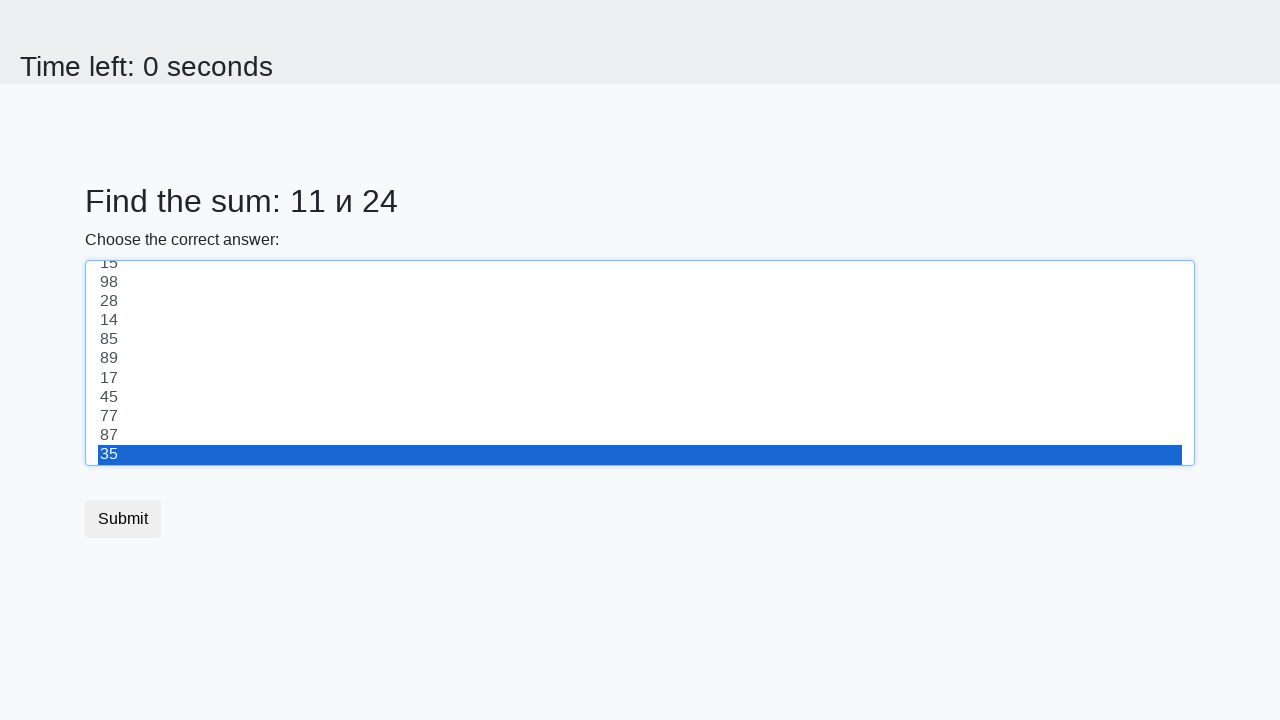

Clicked submit button to submit form at (123, 519) on .btn.btn-default
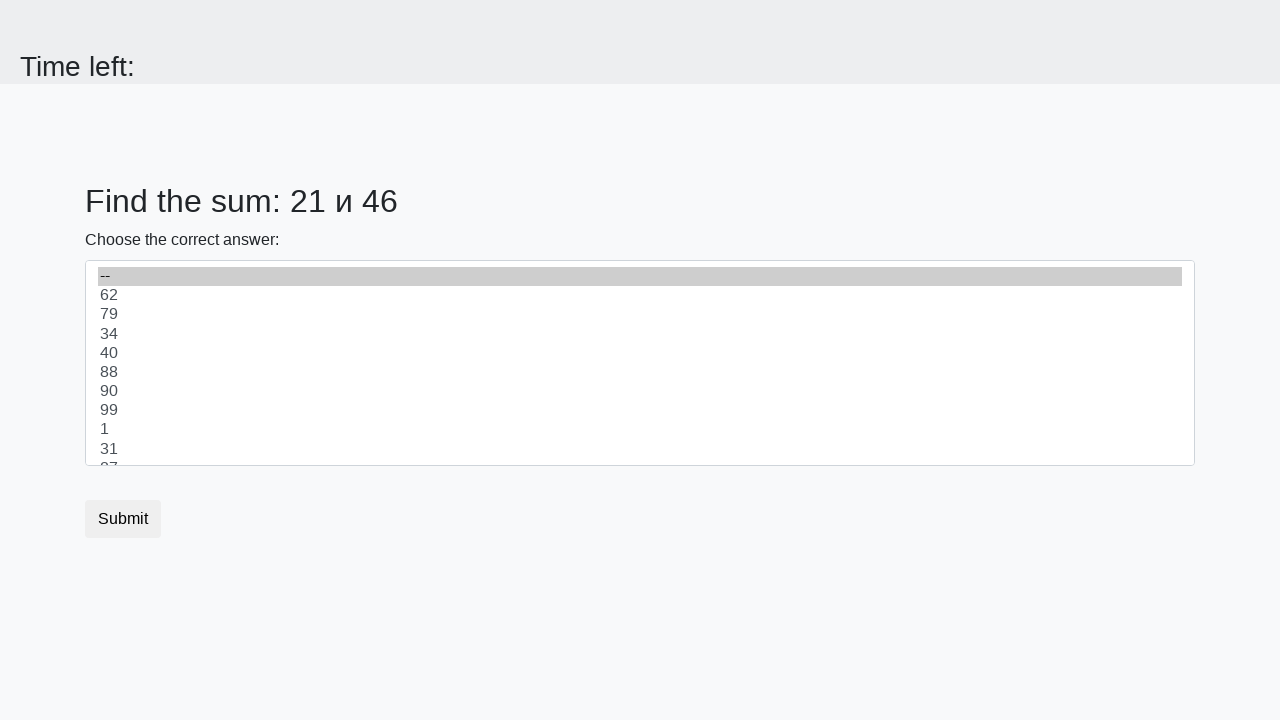

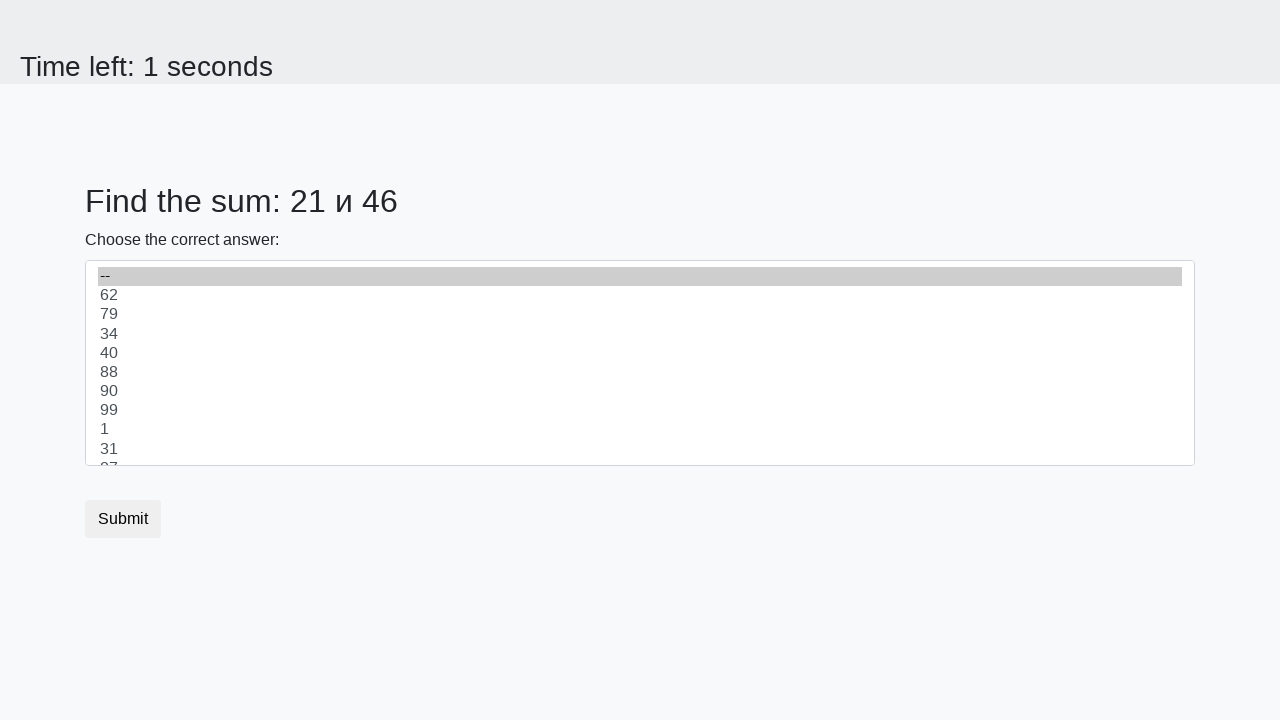